Tests that the login form marks empty username and password fields with red border color when submitting without filling them

Starting URL: https://demoqa.com

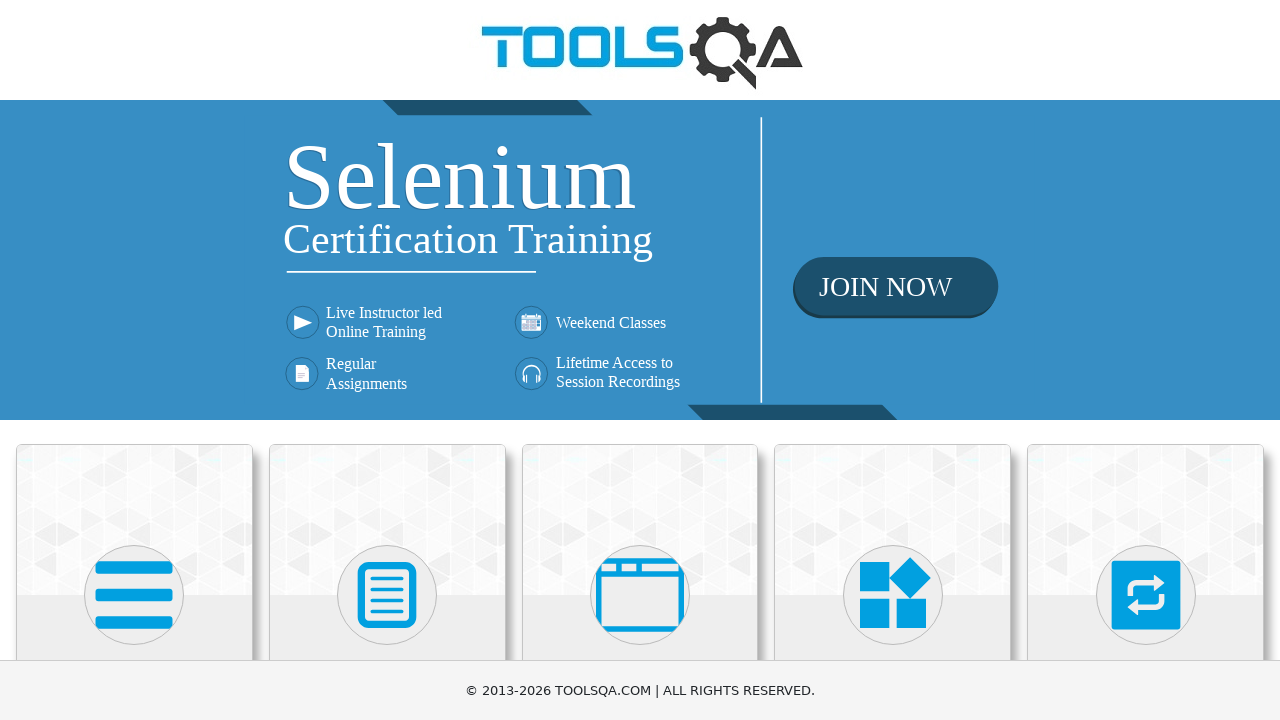

Navigated to https://demoqa.com
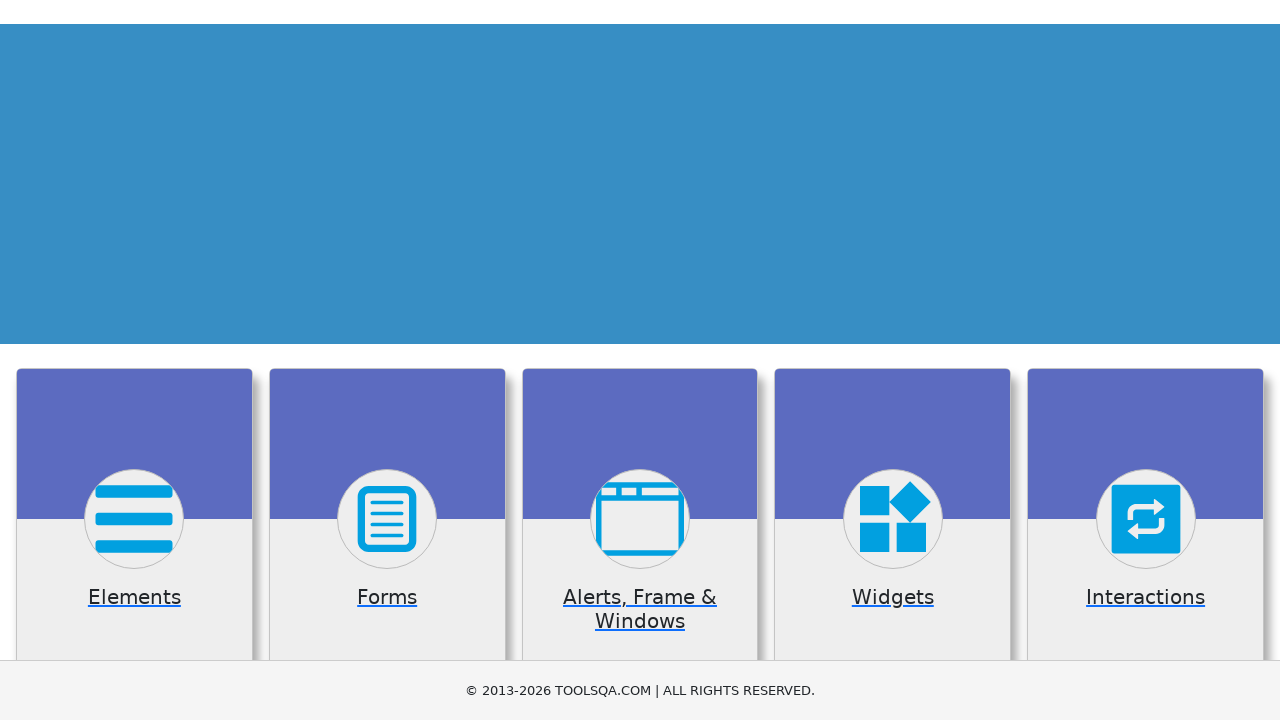

Clicked on Book Store Application card at (134, 461) on text=Book Store Application
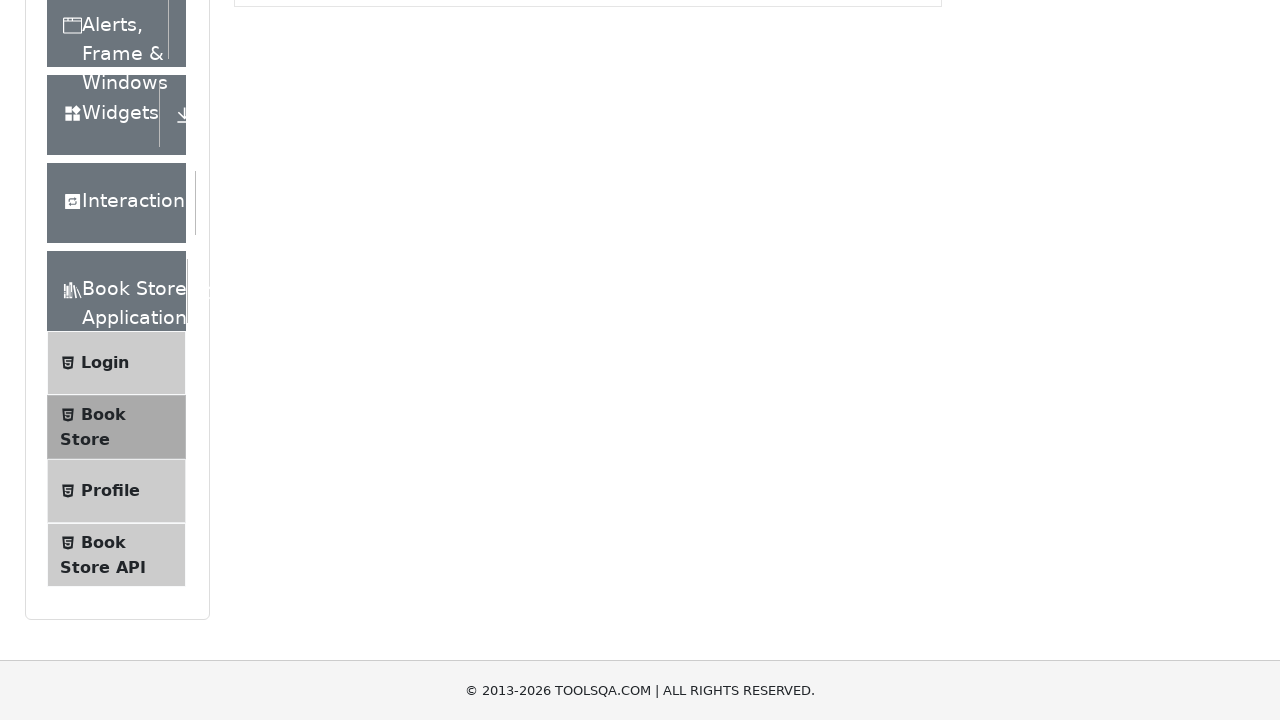

Clicked on Login menu item at (105, 132) on text=Login
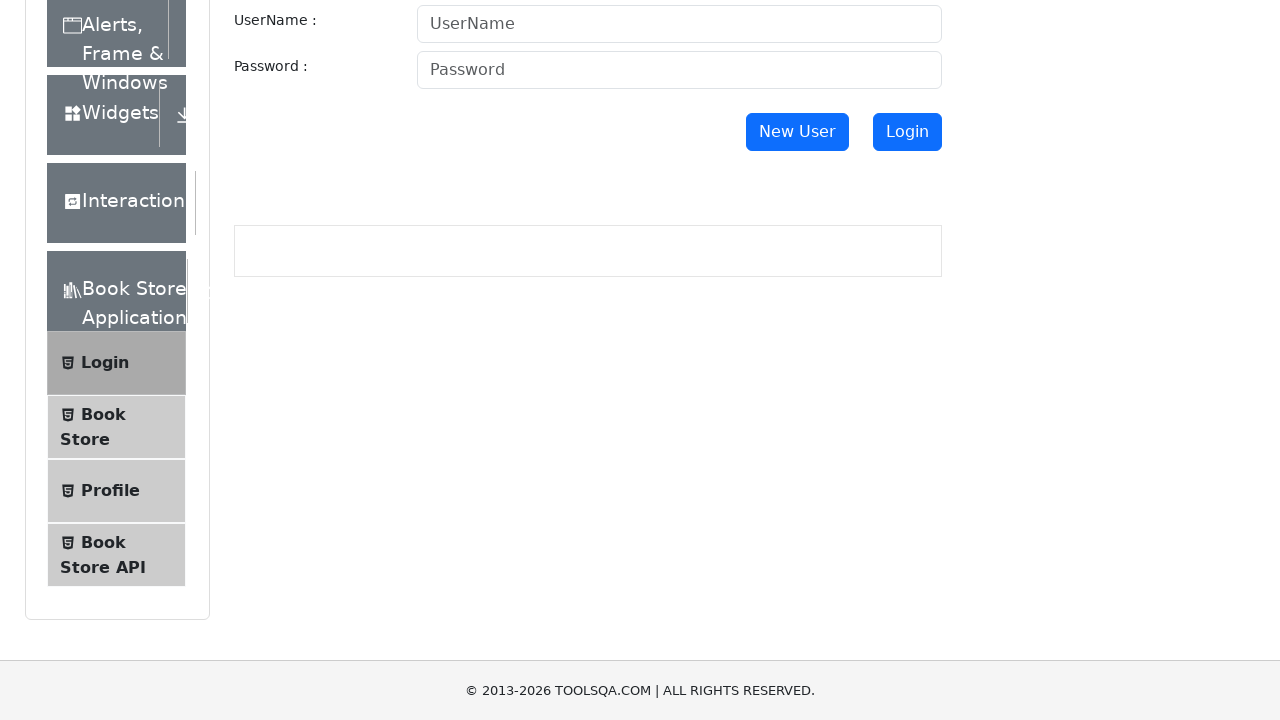

Clicked login button without filling username and password fields at (907, 132) on #login
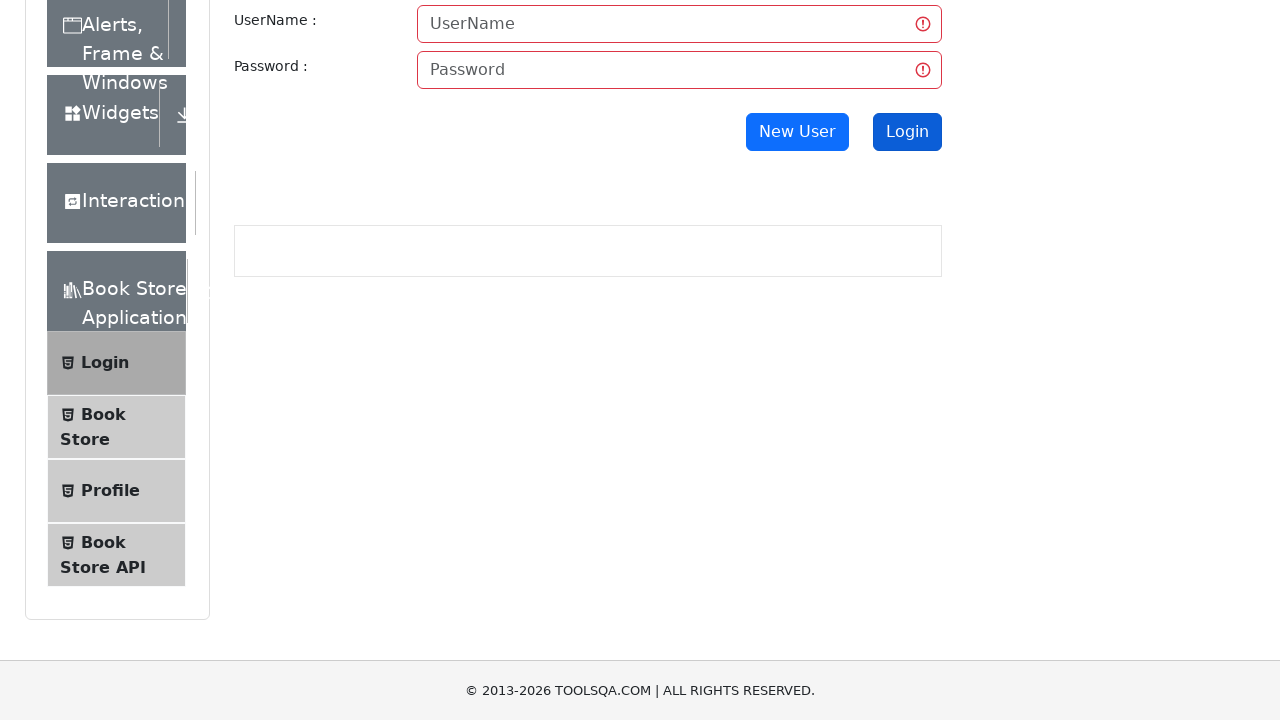

Username field marked with red border (is-invalid class applied)
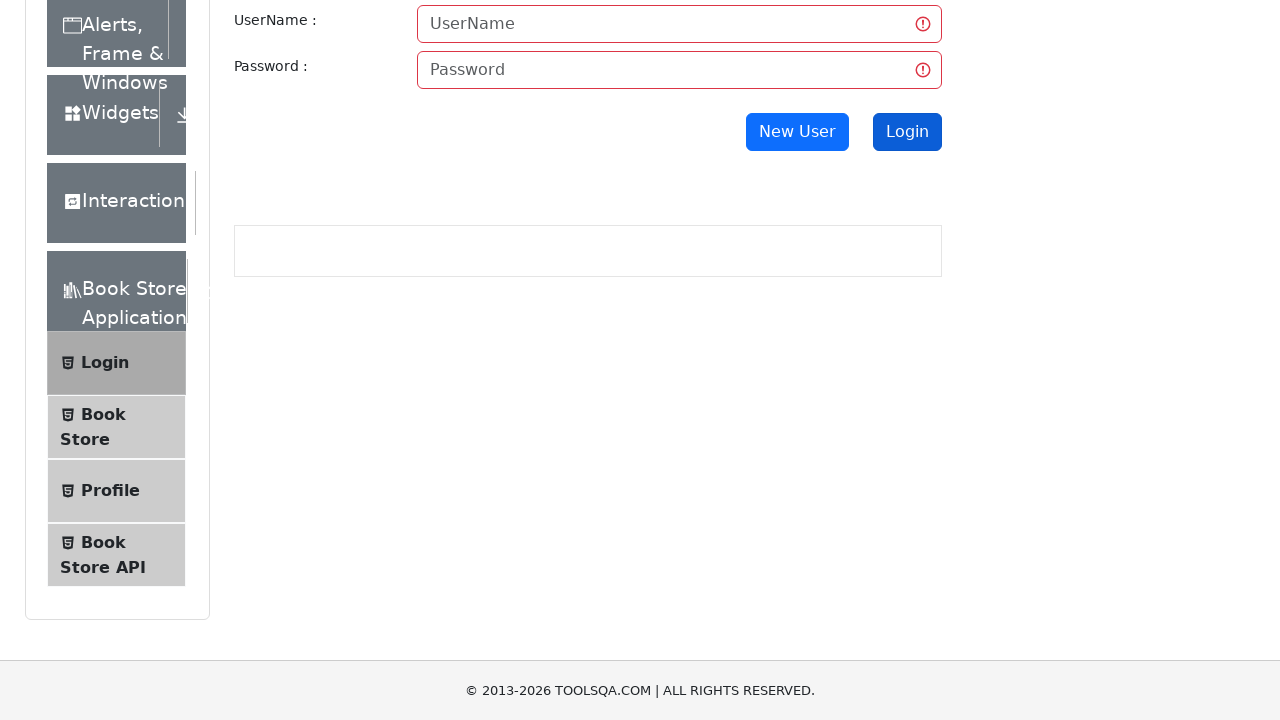

Password field marked with red border (is-invalid class applied)
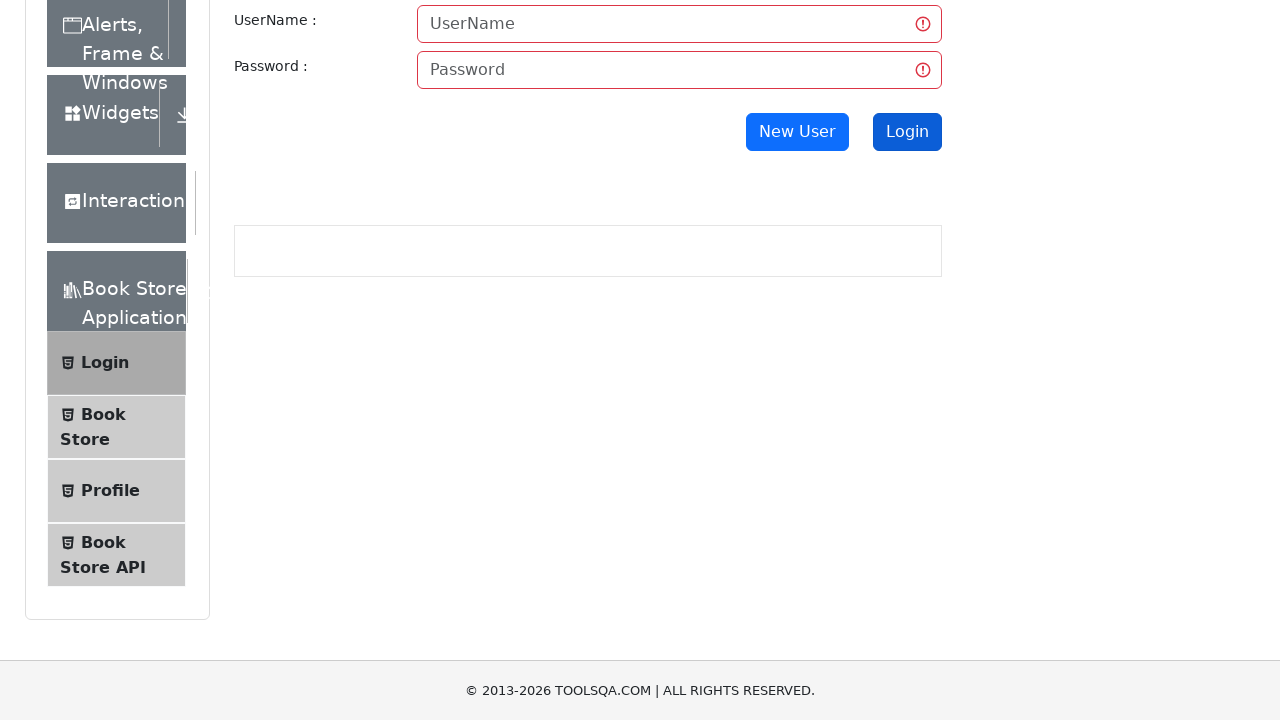

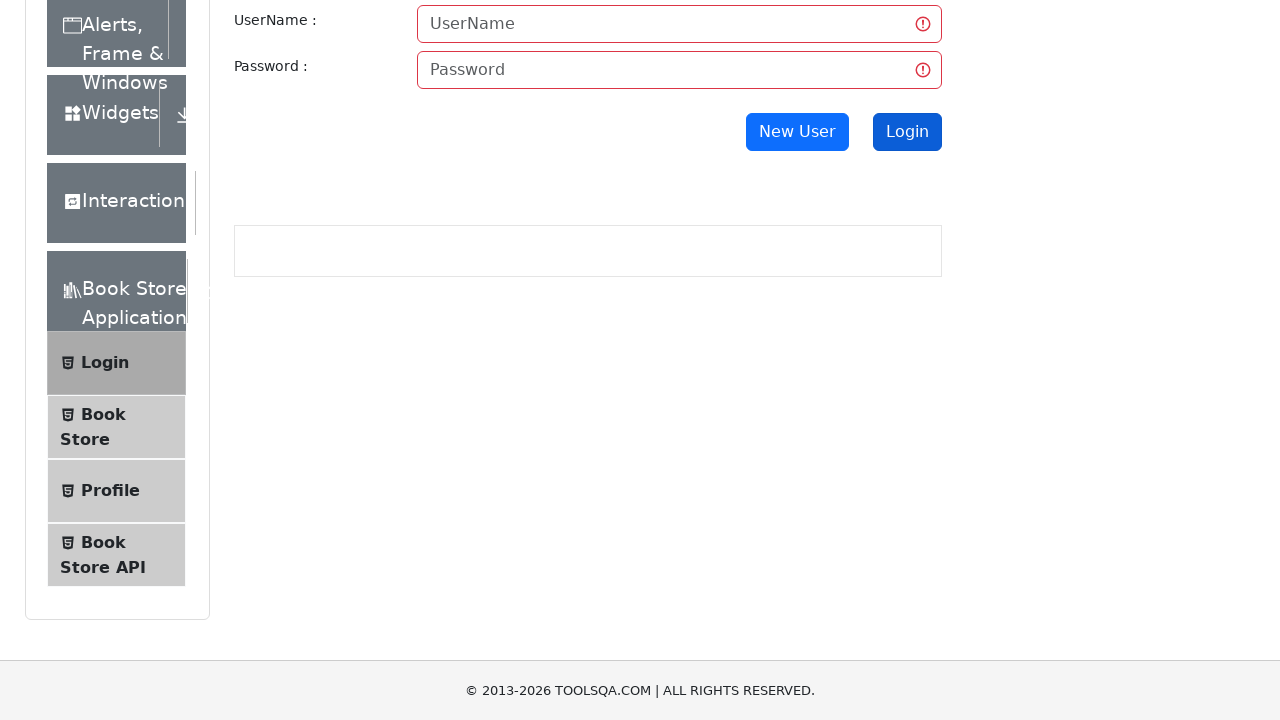